Tests nested iframe navigation by clicking on "Nested Frames" link and switching through multiple iframe levels to access content

Starting URL: http://the-internet.herokuapp.com/

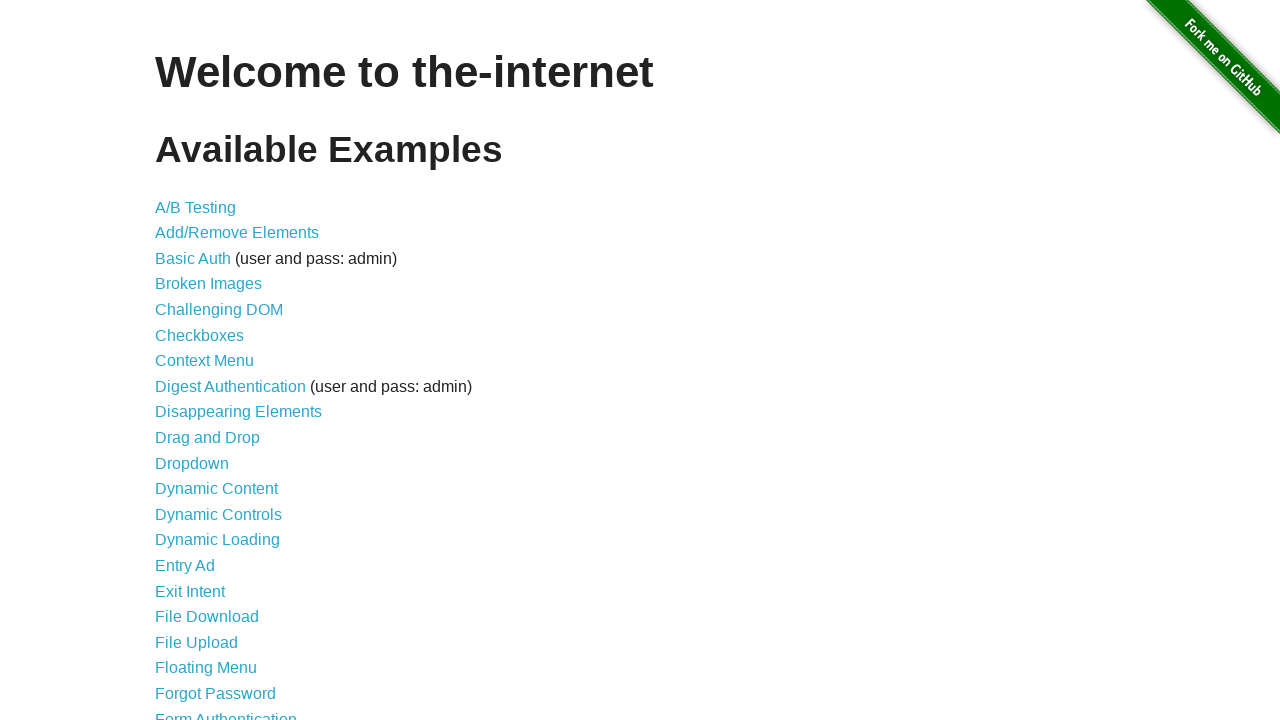

Clicked on 'Nested Frames' link at (210, 395) on text=Nested Frames
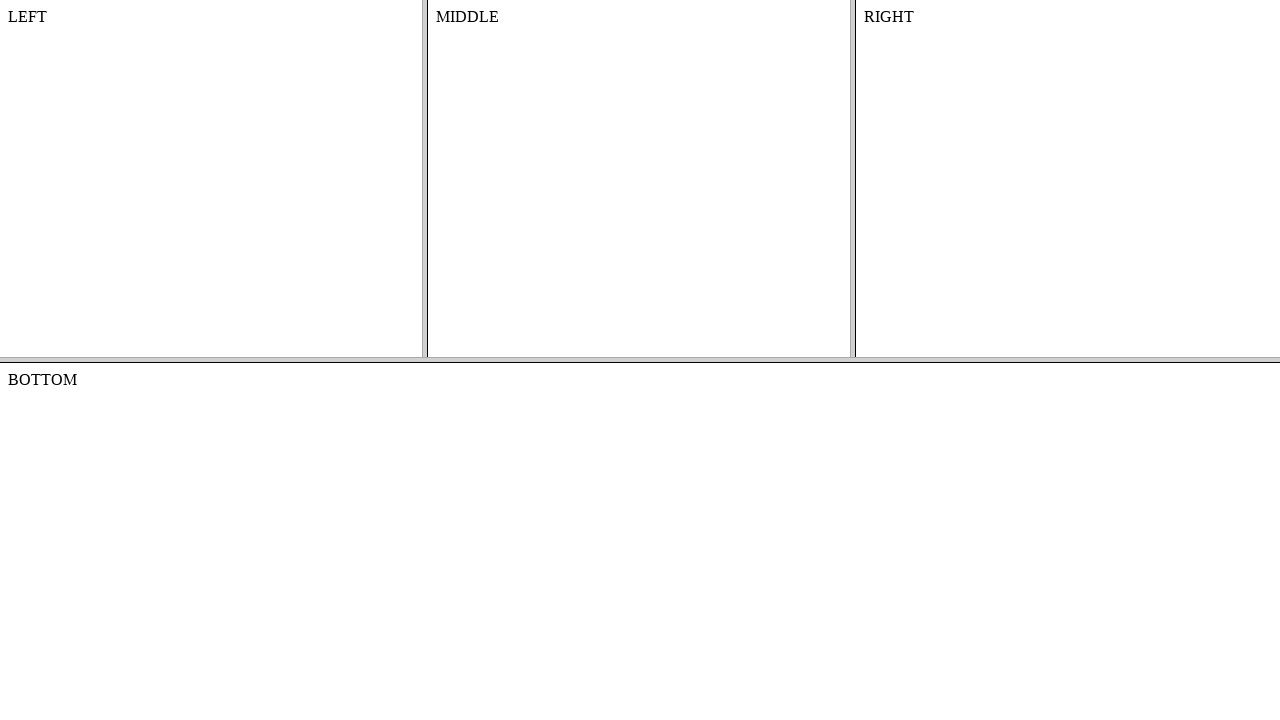

Located top frame
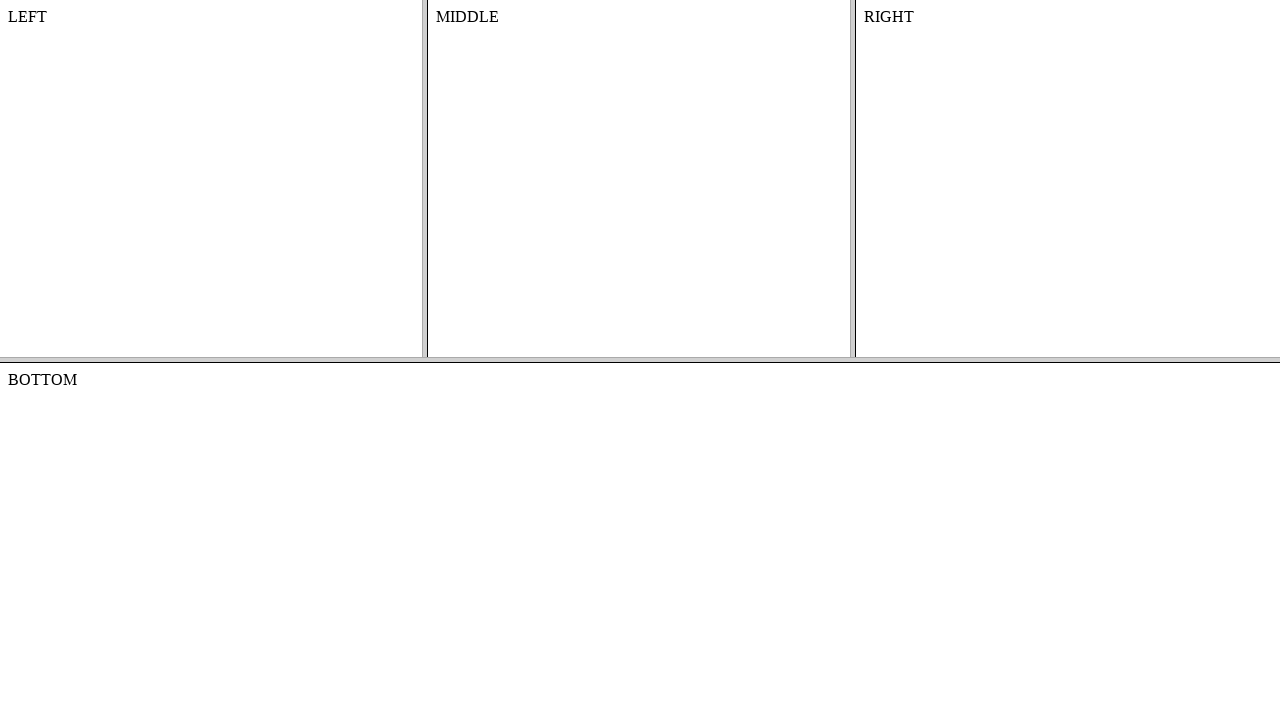

Located middle frame within top frame
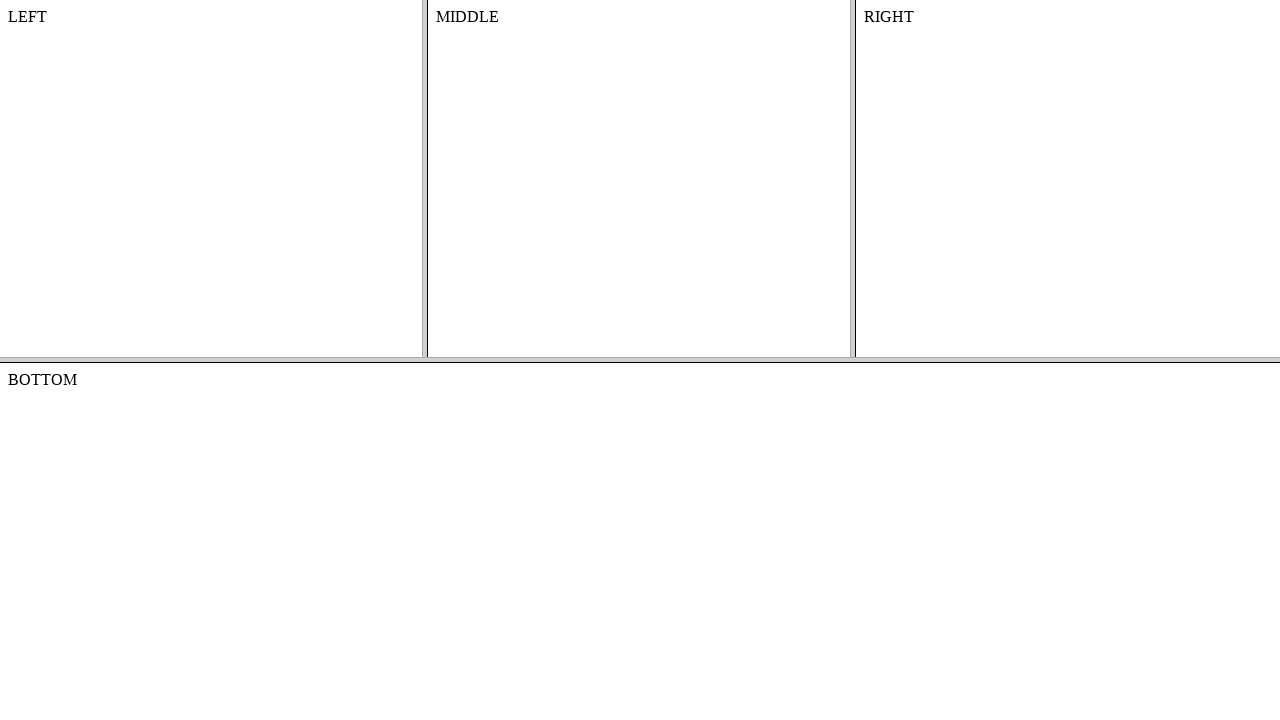

Verified content is accessible in nested frame
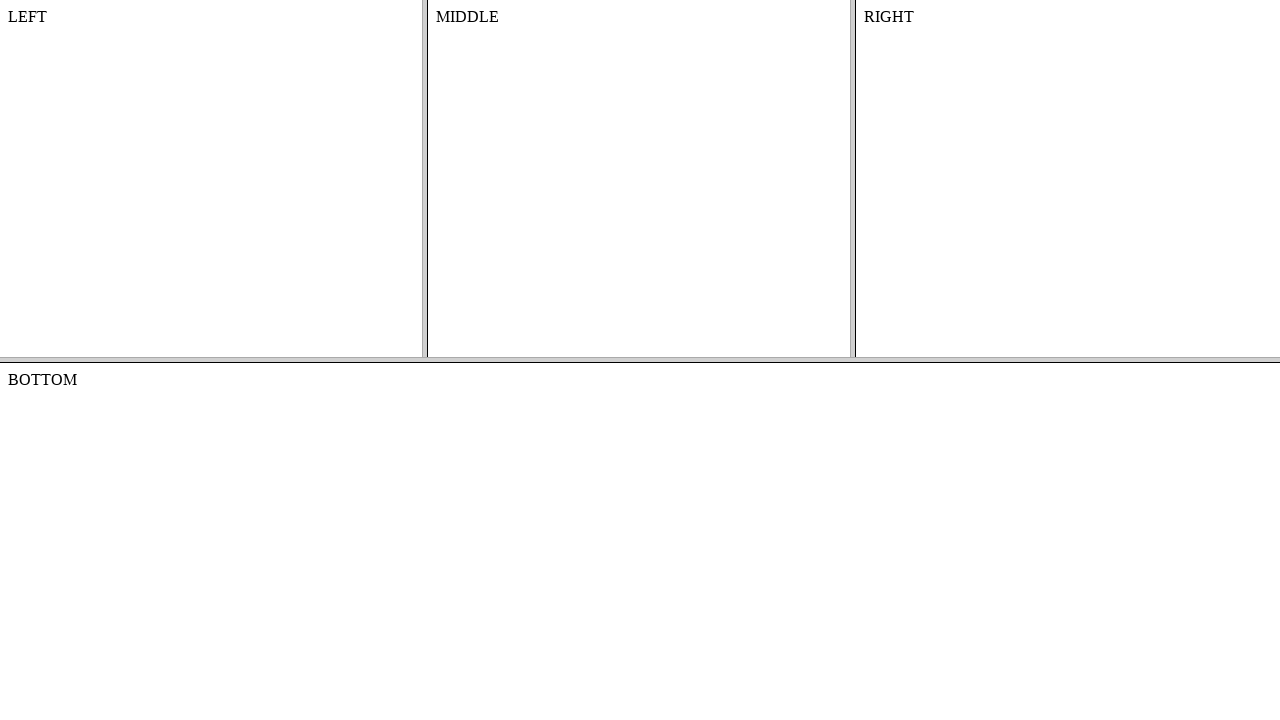

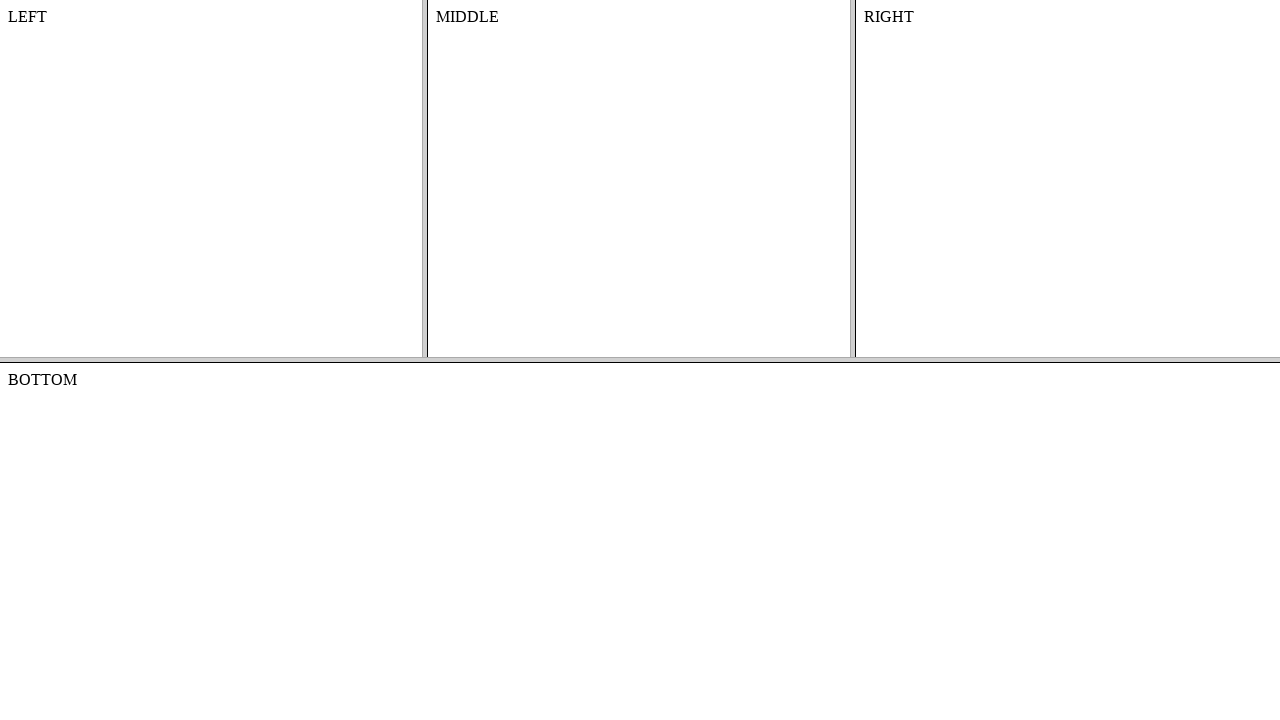